Tests the Python.org website search functionality by entering a search query "pycon" in the search box and pressing Enter to submit

Starting URL: http://www.python.org

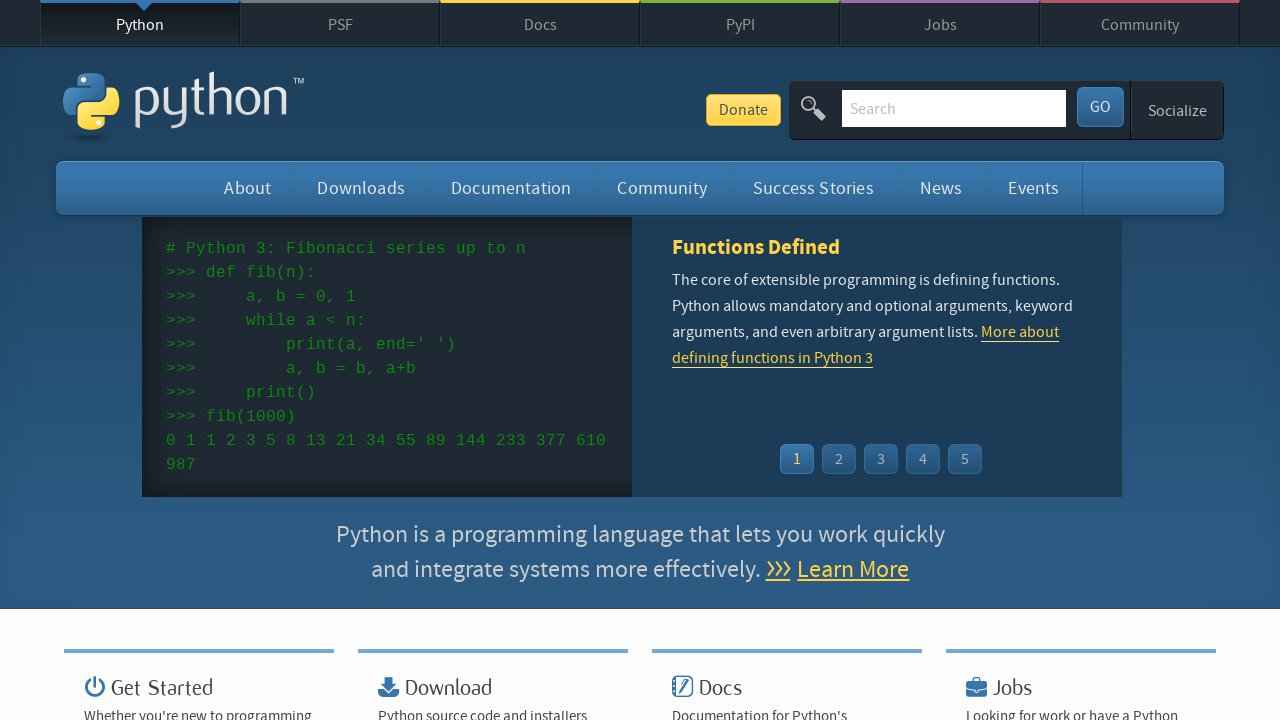

Filled search field with 'pycon' on input[name='q']
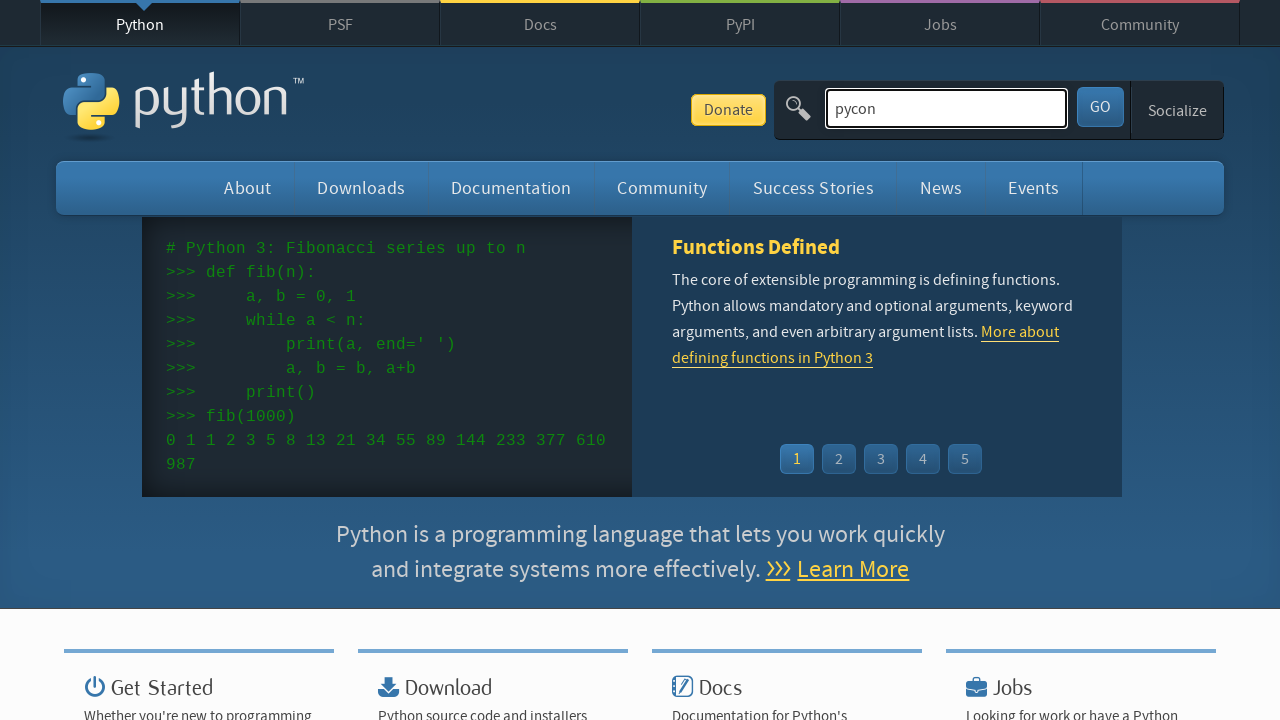

Pressed Enter to submit search query on input[name='q']
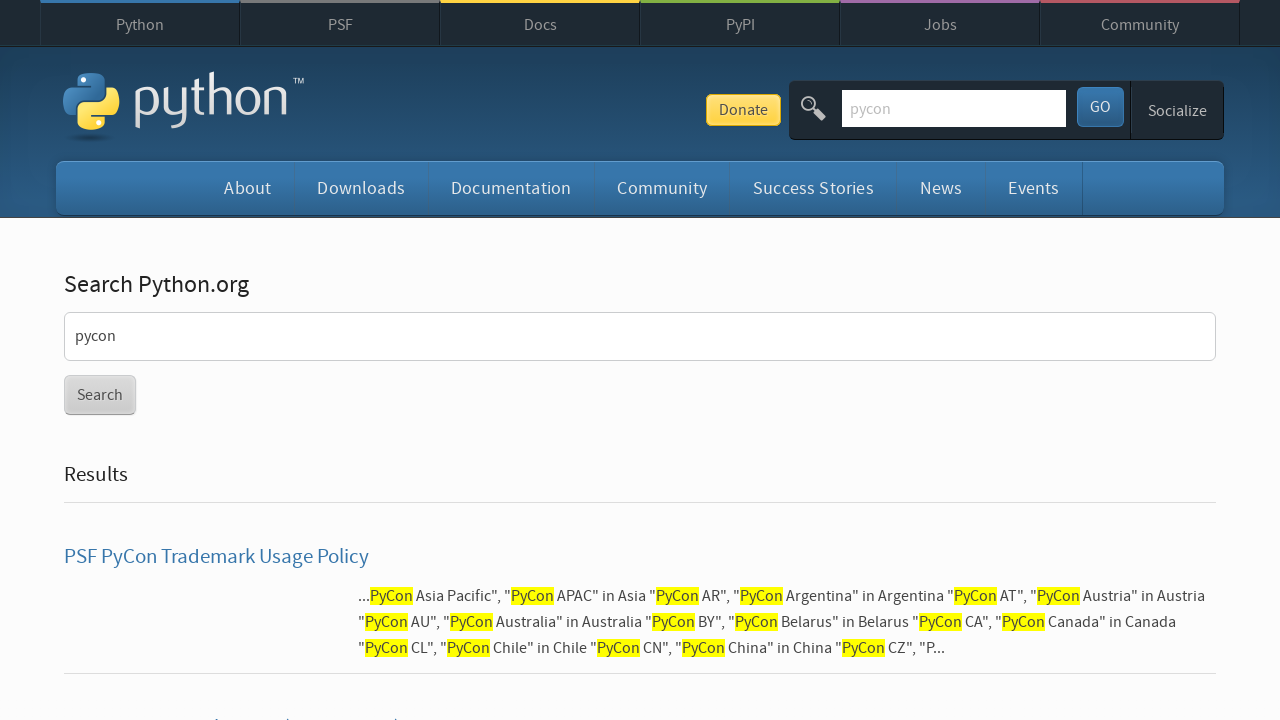

Search results page loaded
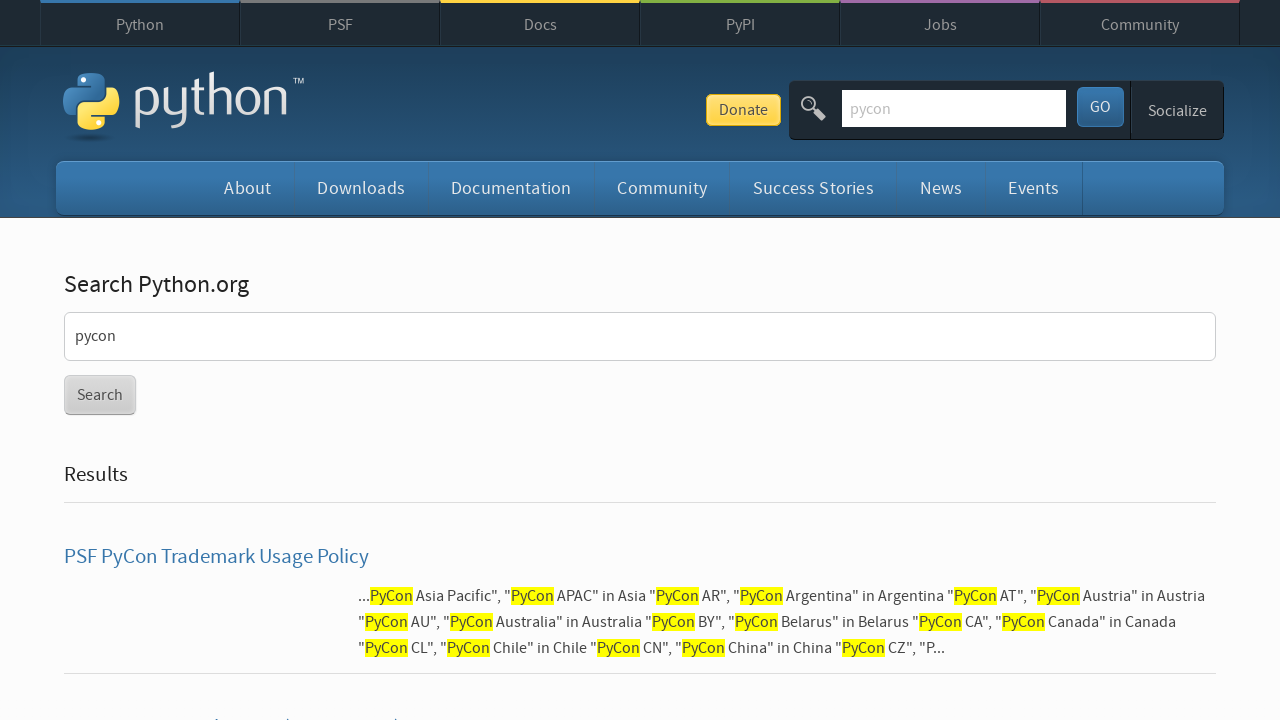

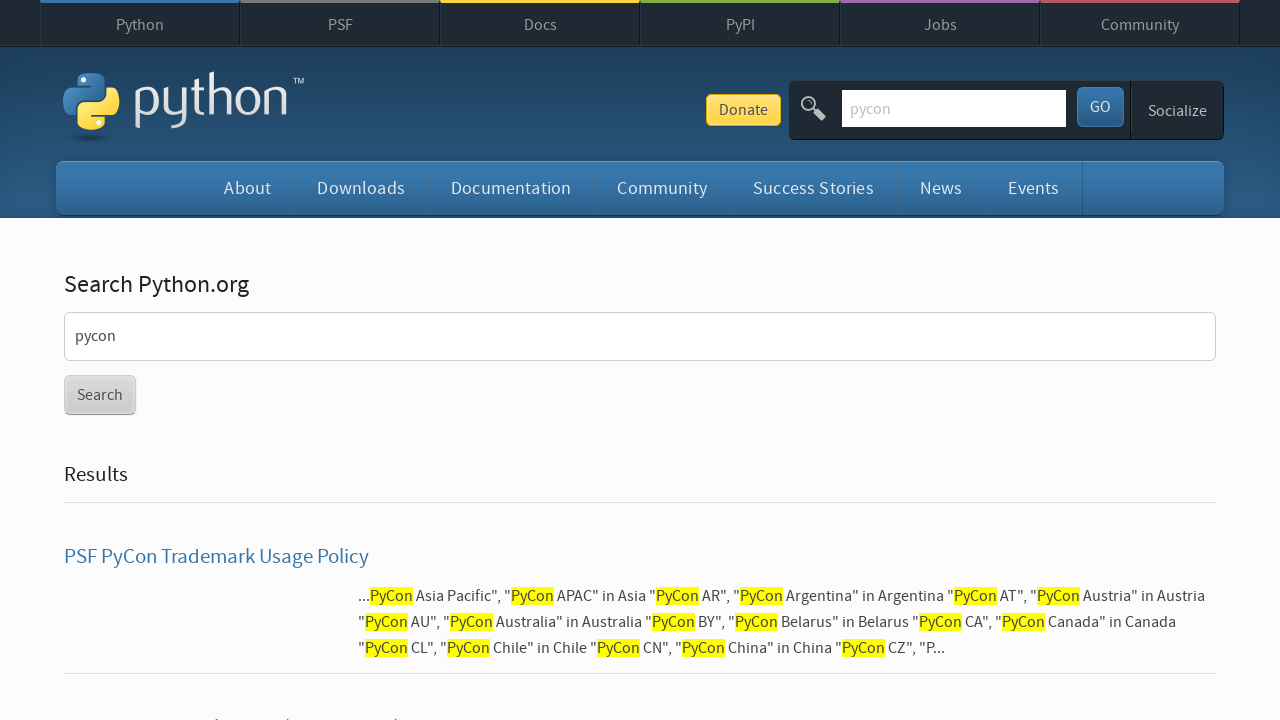